Tests the train search functionality on erail.in by unchecking the date filter, entering source and destination stations (Tambaram to Salem Jn), and searching for available trains

Starting URL: https://erail.in/

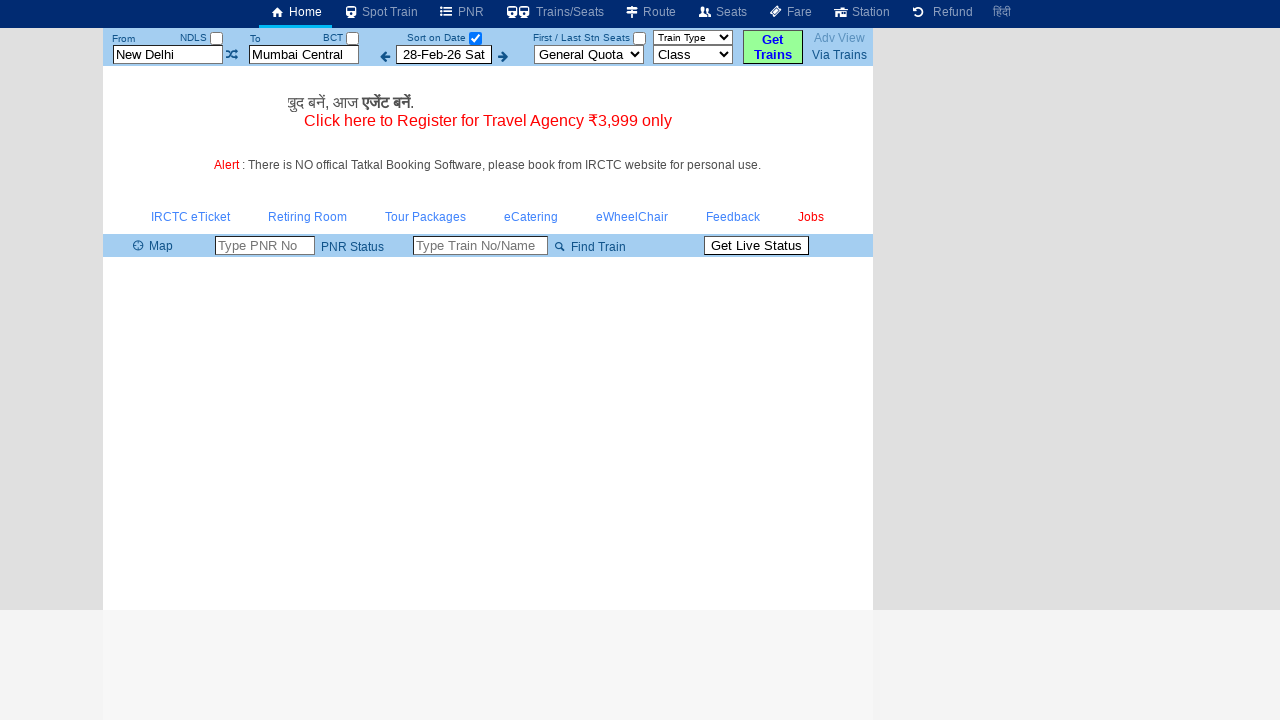

Unchecked the 'sort on date' checkbox at (475, 38) on input#chkSelectDateOnly
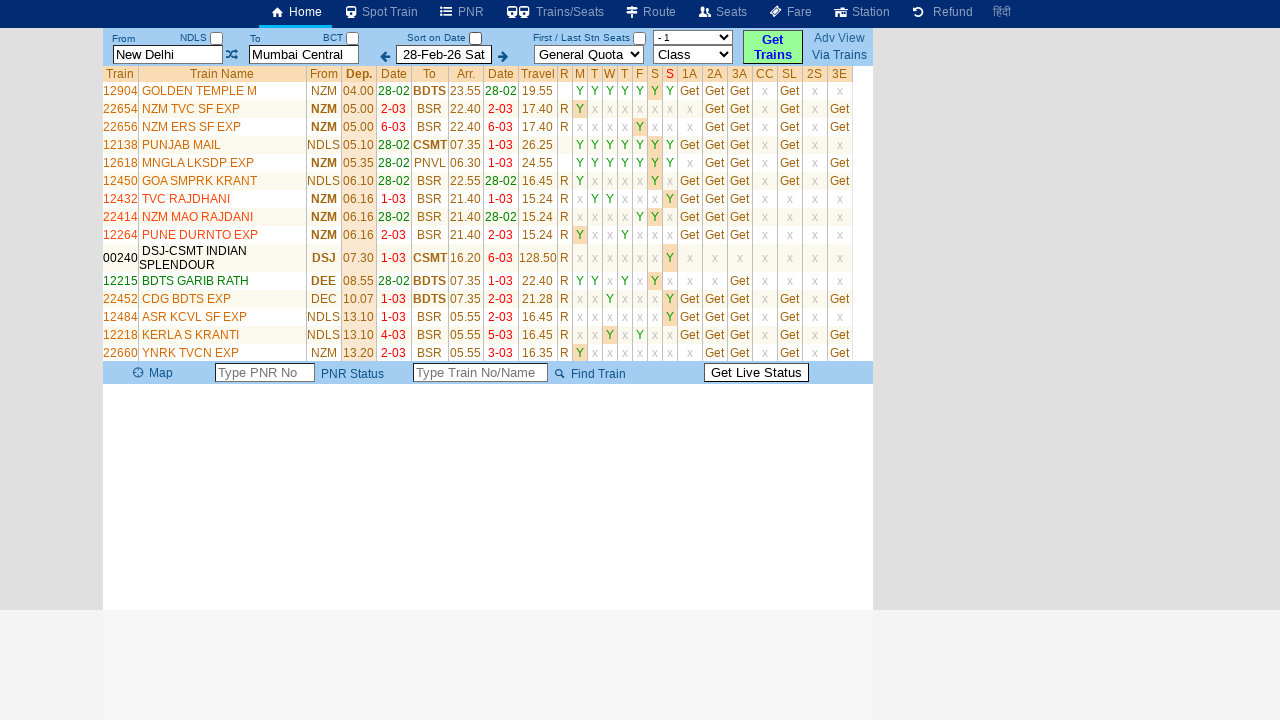

Cleared source station field on input#txtStationFrom
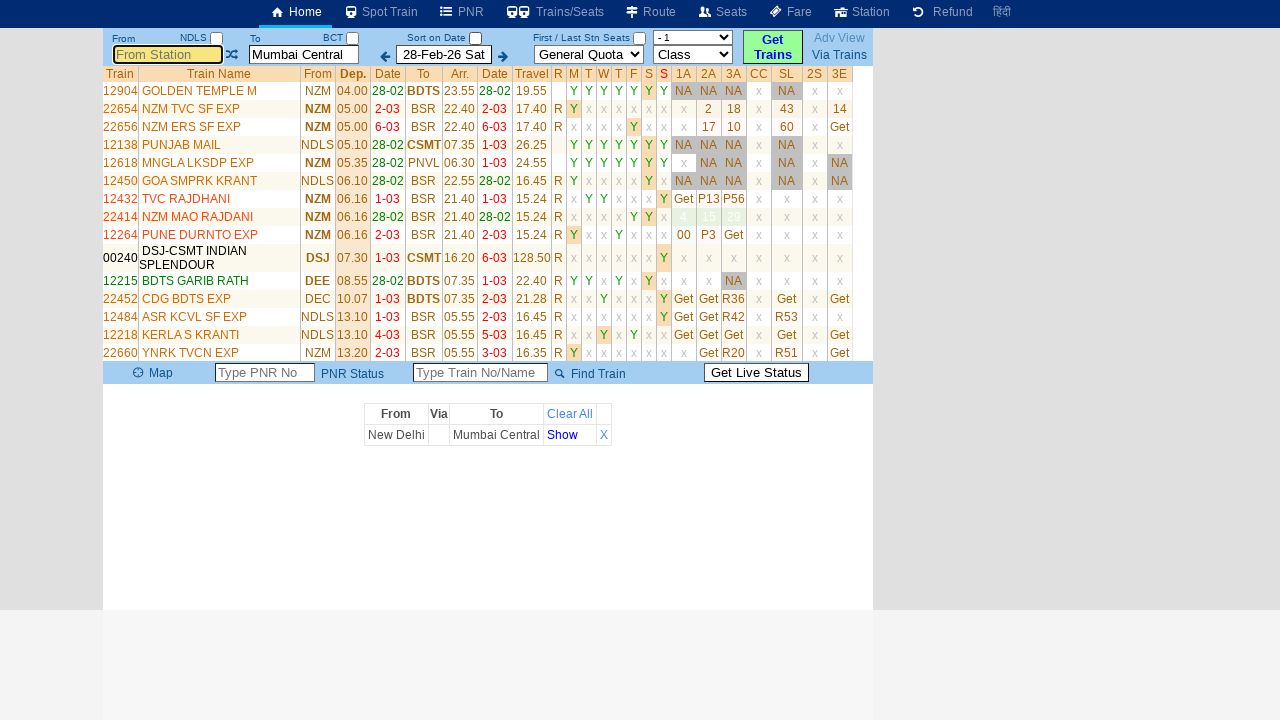

Entered 'Tambaram' as source station on input#txtStationFrom
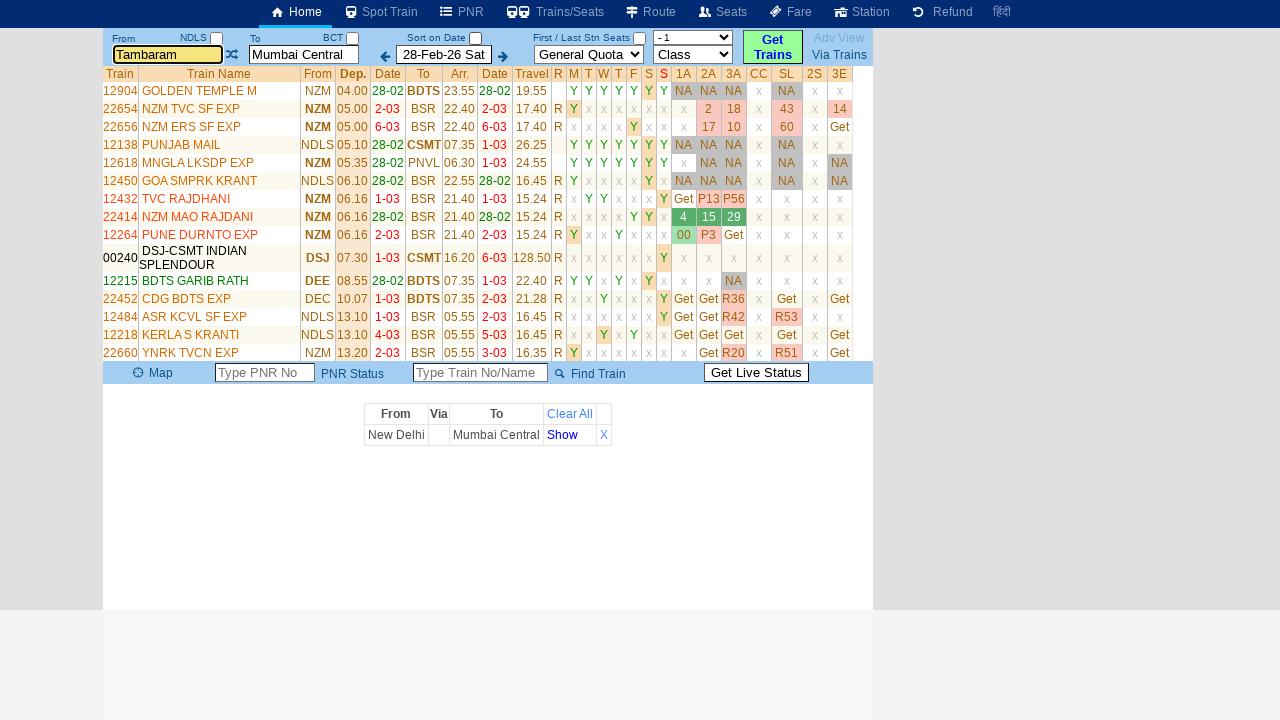

Pressed Tab to confirm source station on input#txtStationFrom
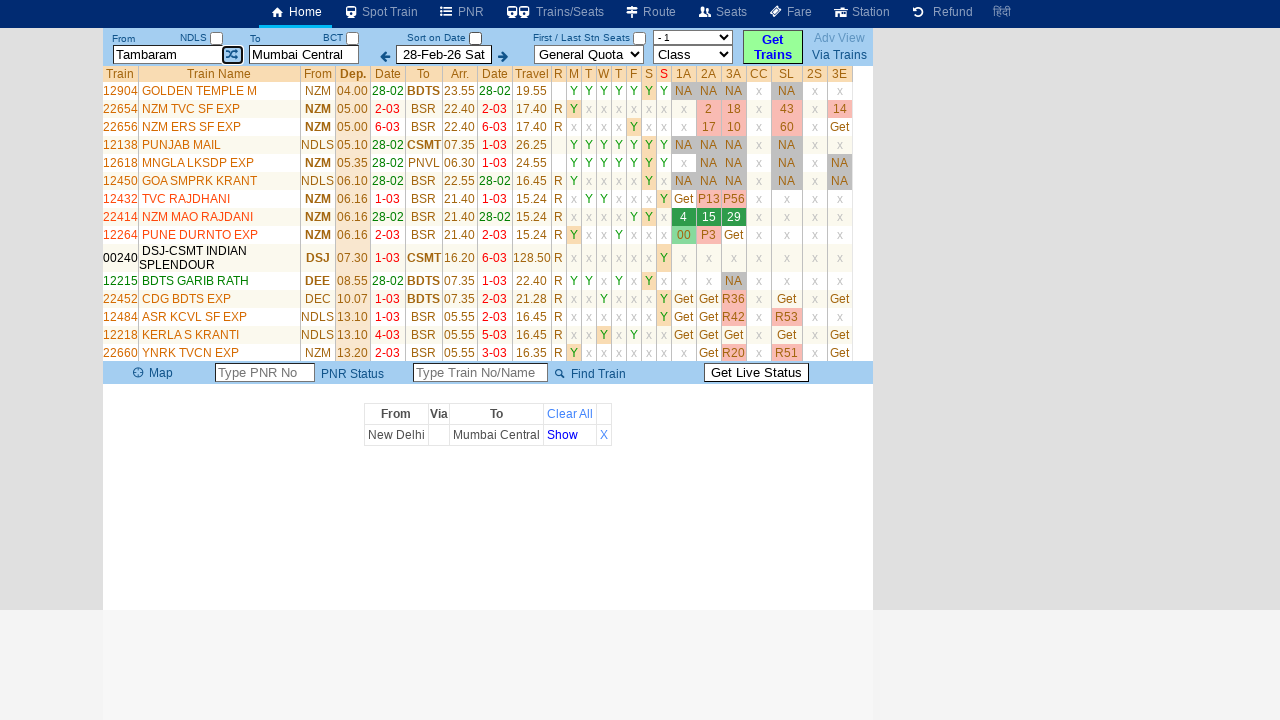

Cleared destination station field on input#txtStationTo
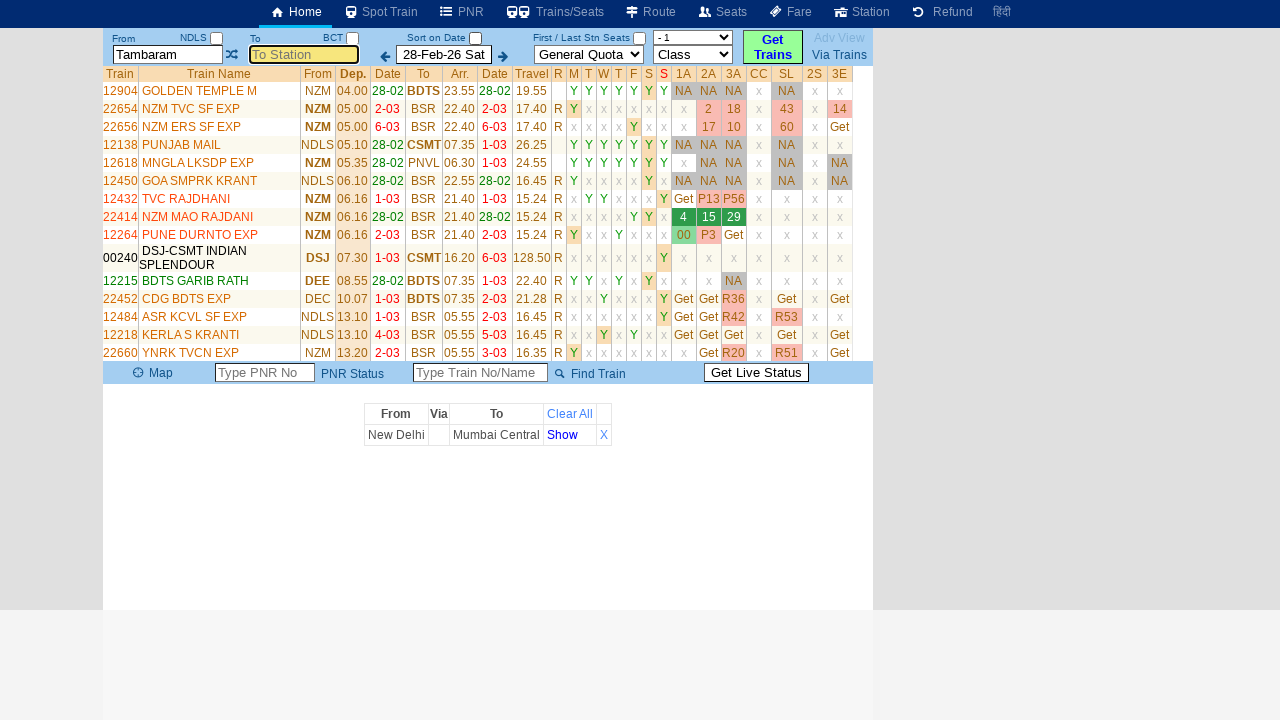

Entered 'Salem Jn' as destination station on input#txtStationTo
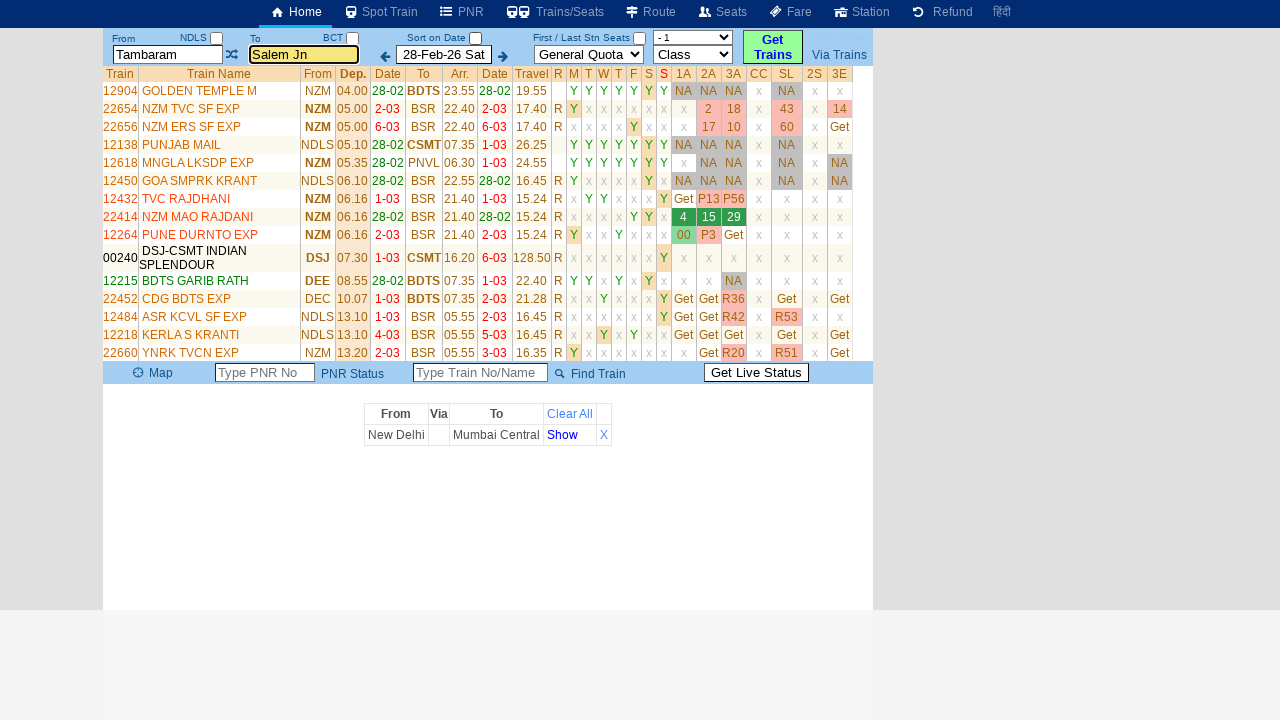

Pressed Tab to confirm destination station on input#txtStationTo
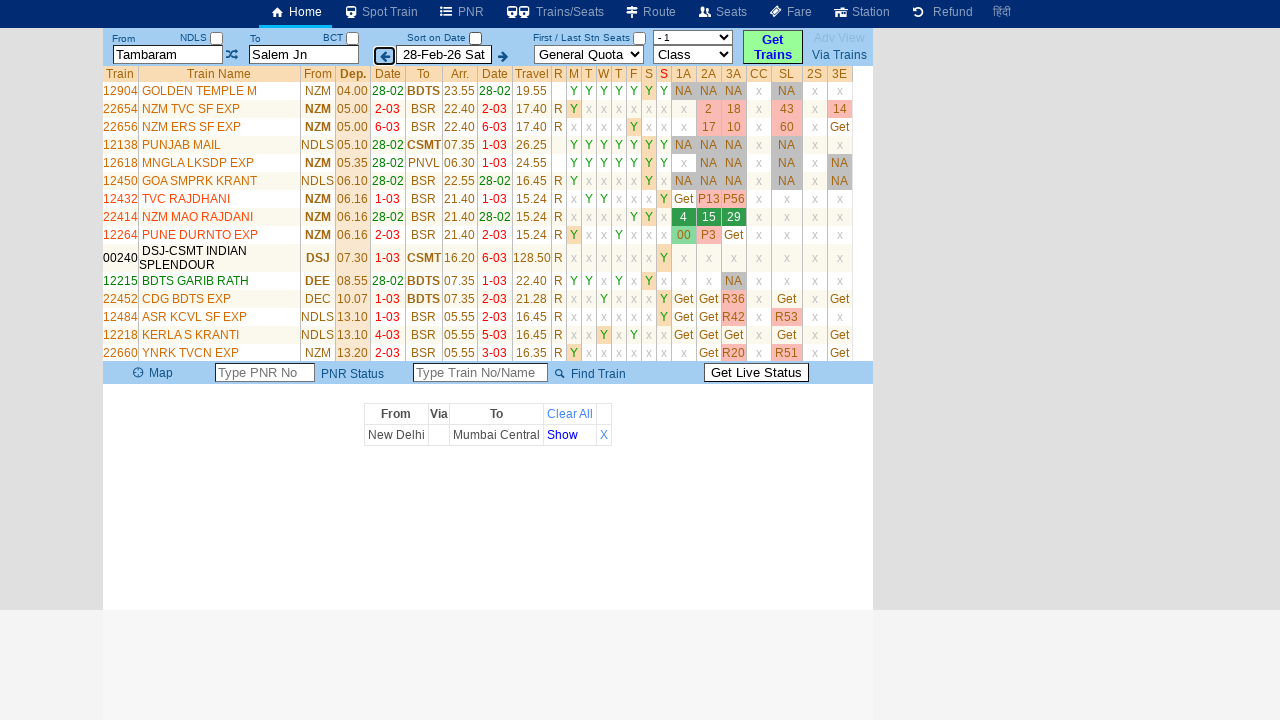

Clicked the search button to find trains from Tambaram to Salem Jn at (773, 47) on #buttonFromTo
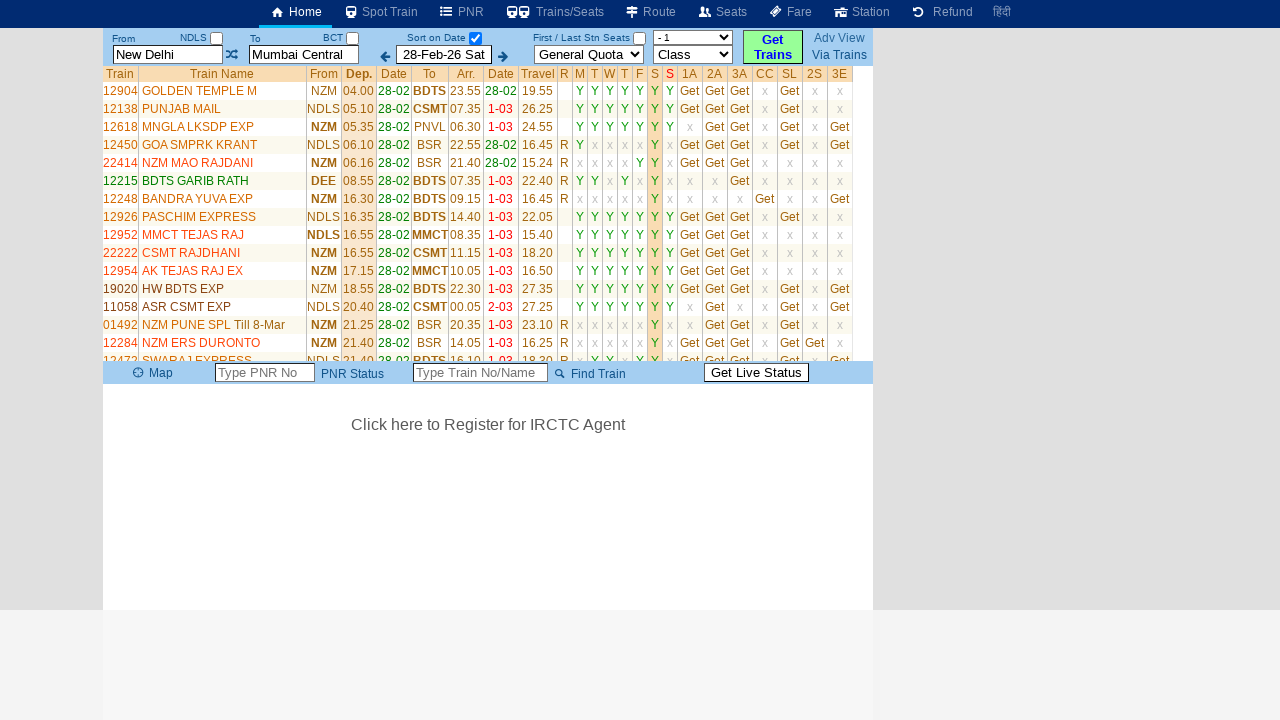

Train search results loaded successfully
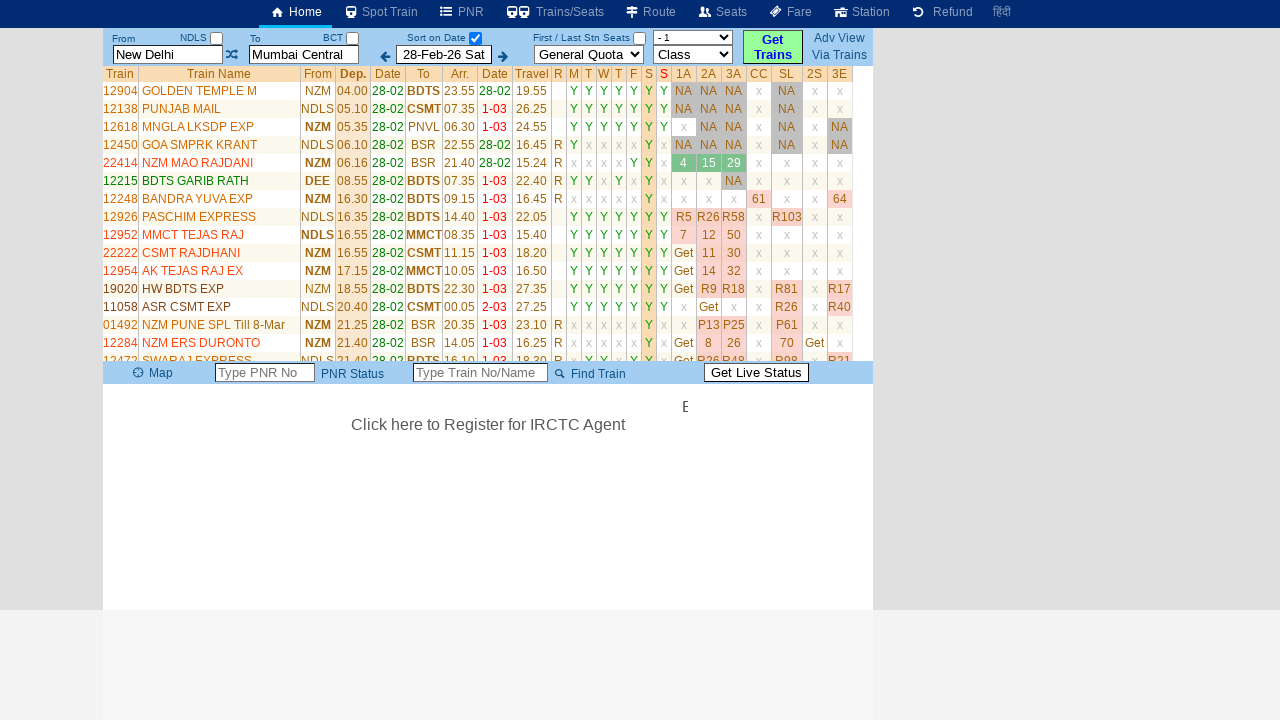

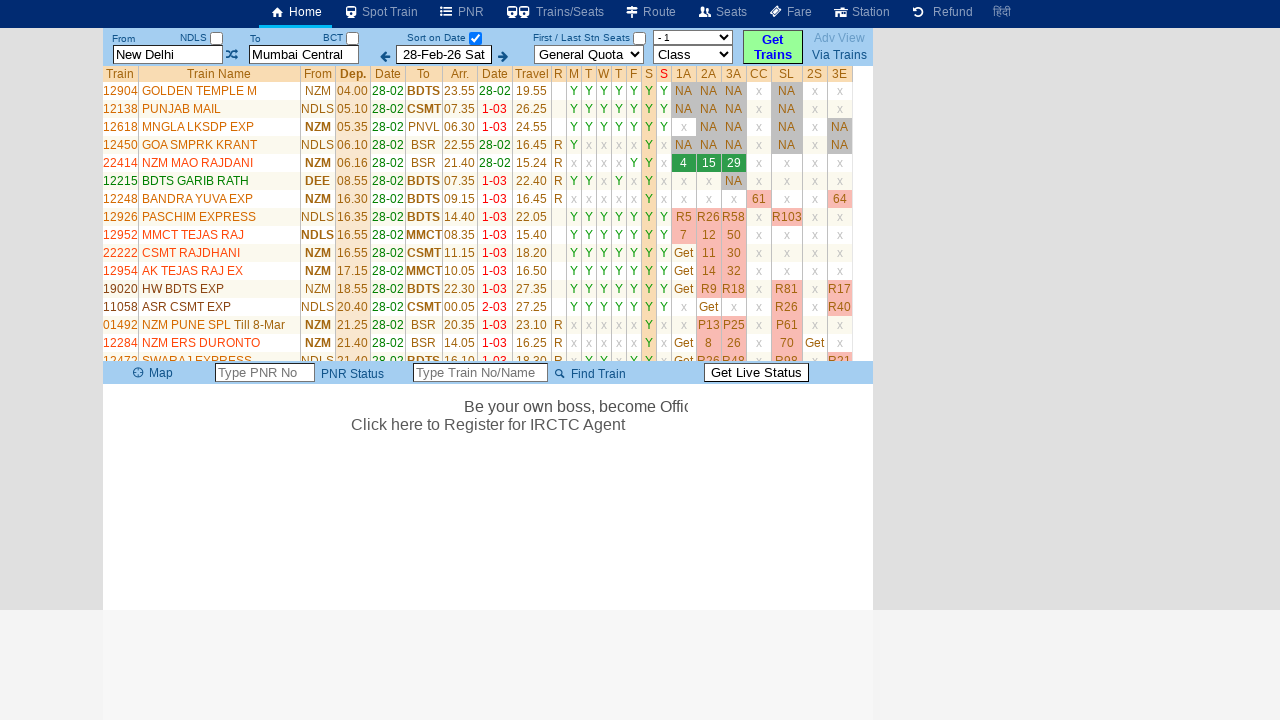